Tests the FAQ system by clicking the FAQ button to open the modal and then closing it

Starting URL: https://hanbedrijfskunde.github.io/aecc/studenten.html

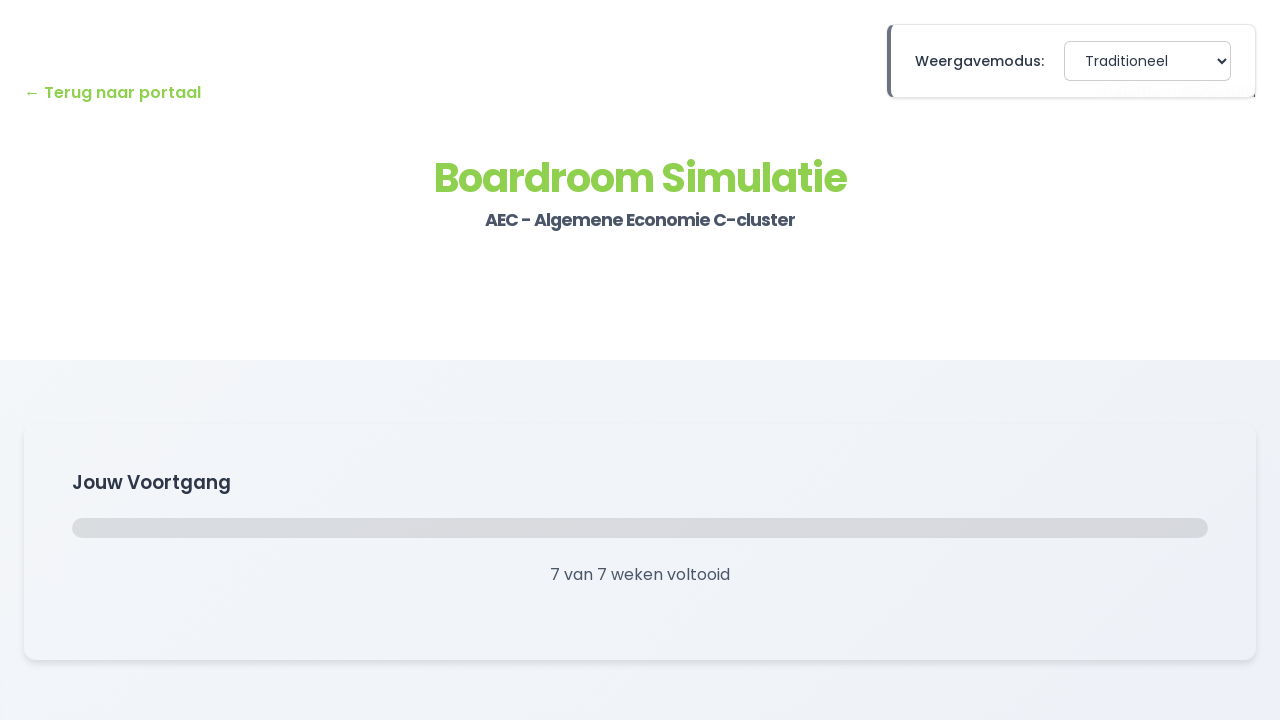

Located FAQ button element
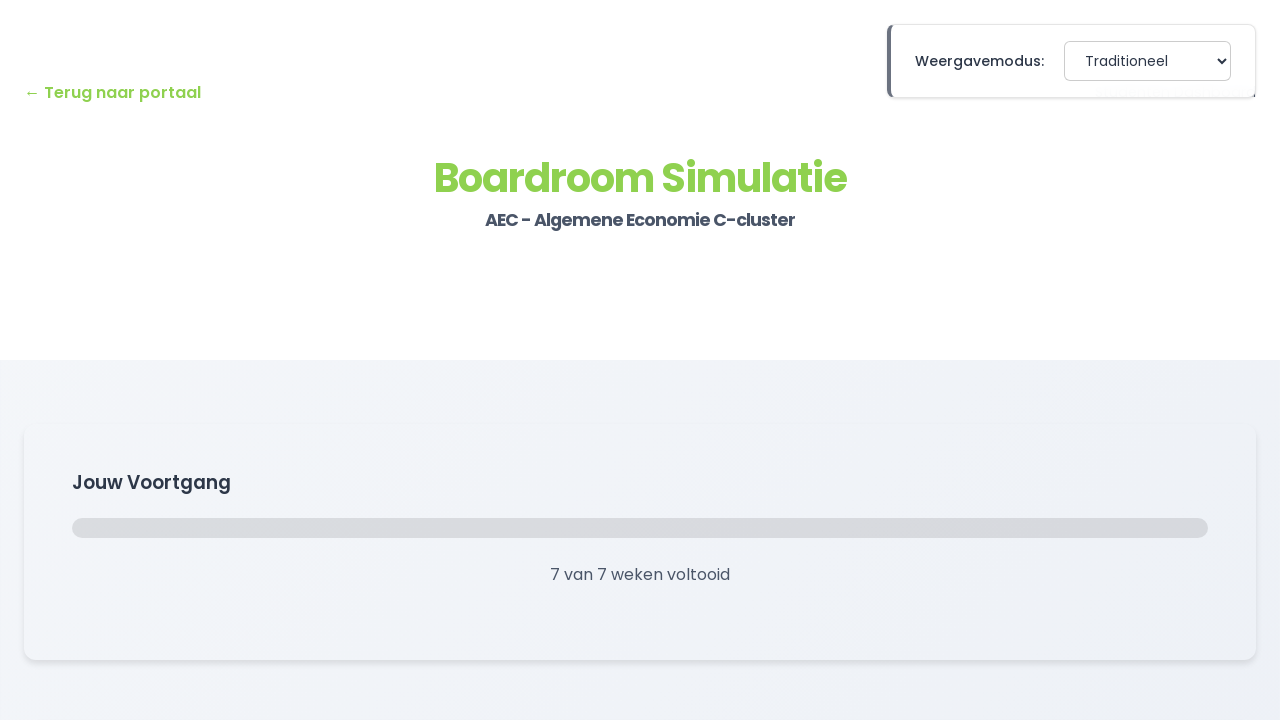

Scrolled FAQ button into view
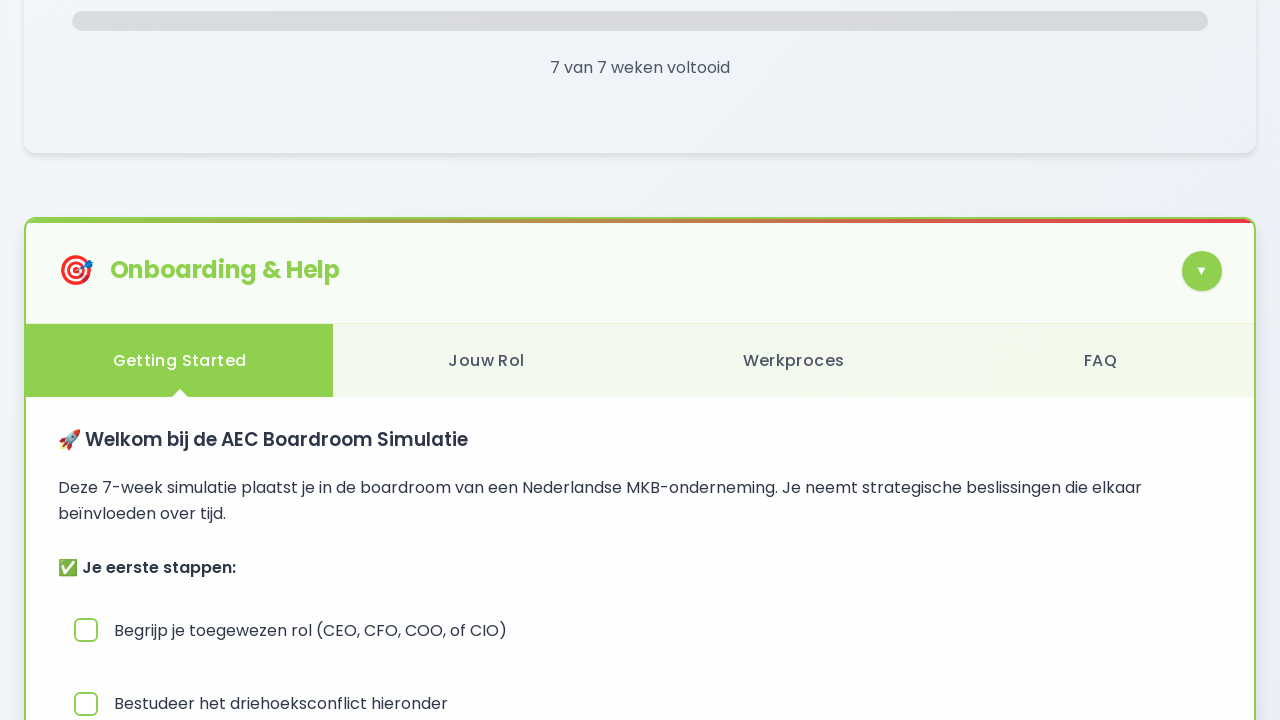

Clicked FAQ button to open modal at (1100, 360) on button:has-text("FAQ"), .faq-btn, [data-faq], .faq-button >> nth=0
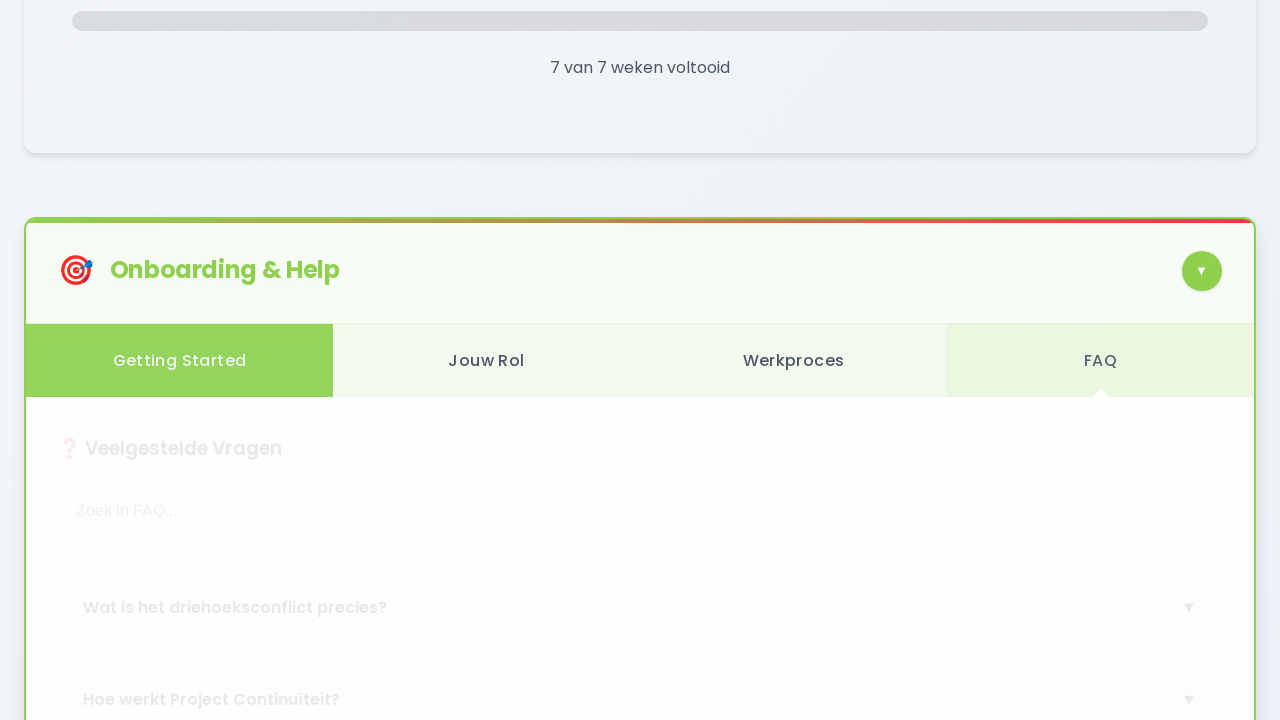

Waited 1000ms for FAQ modal to load
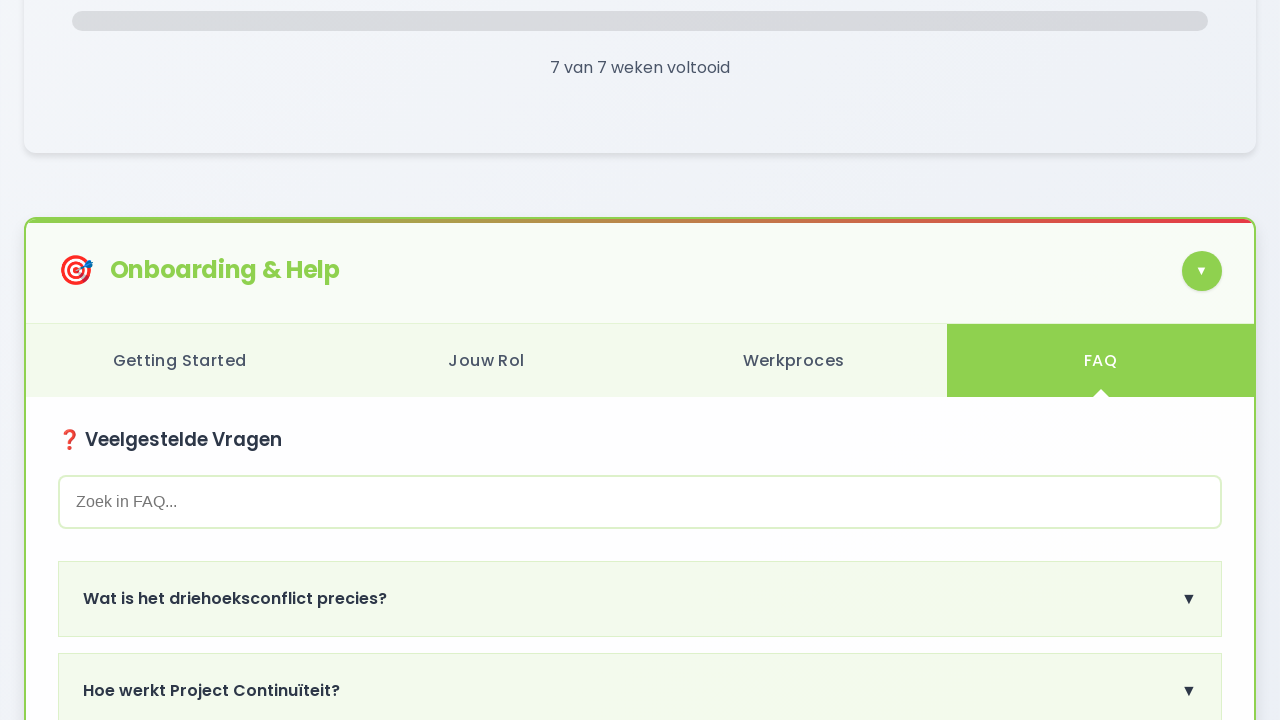

Located close button for FAQ modal
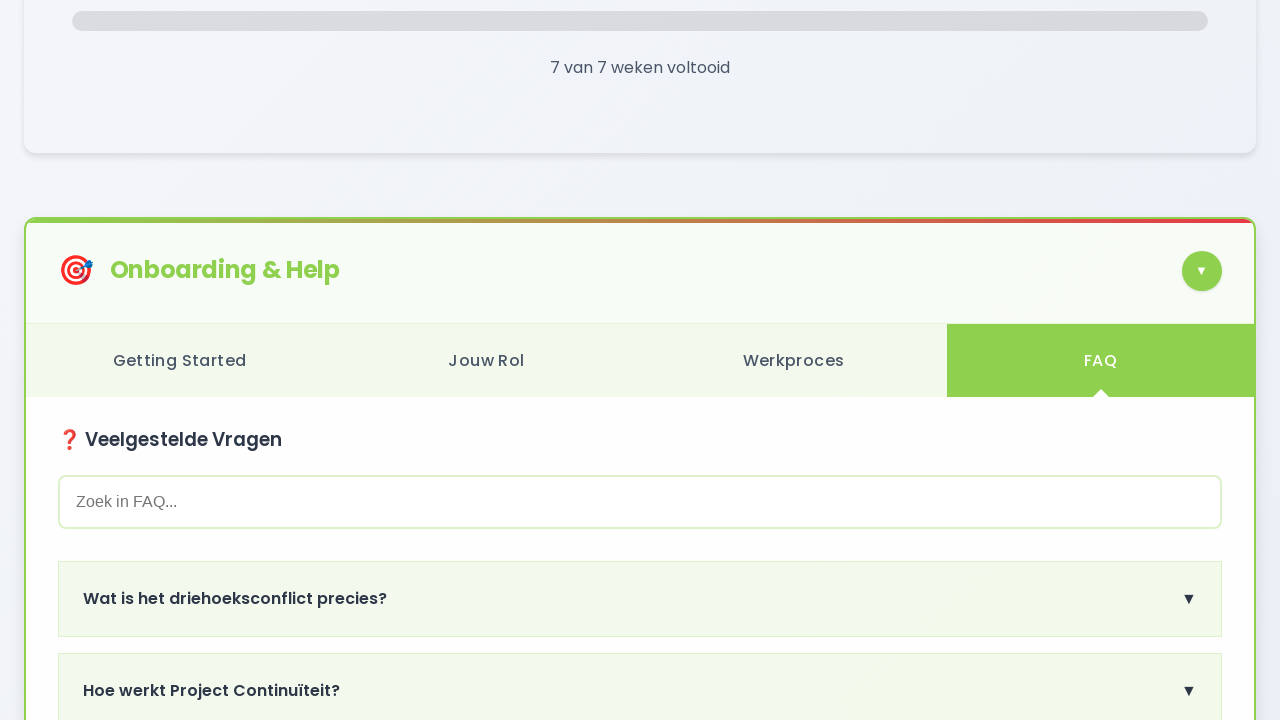

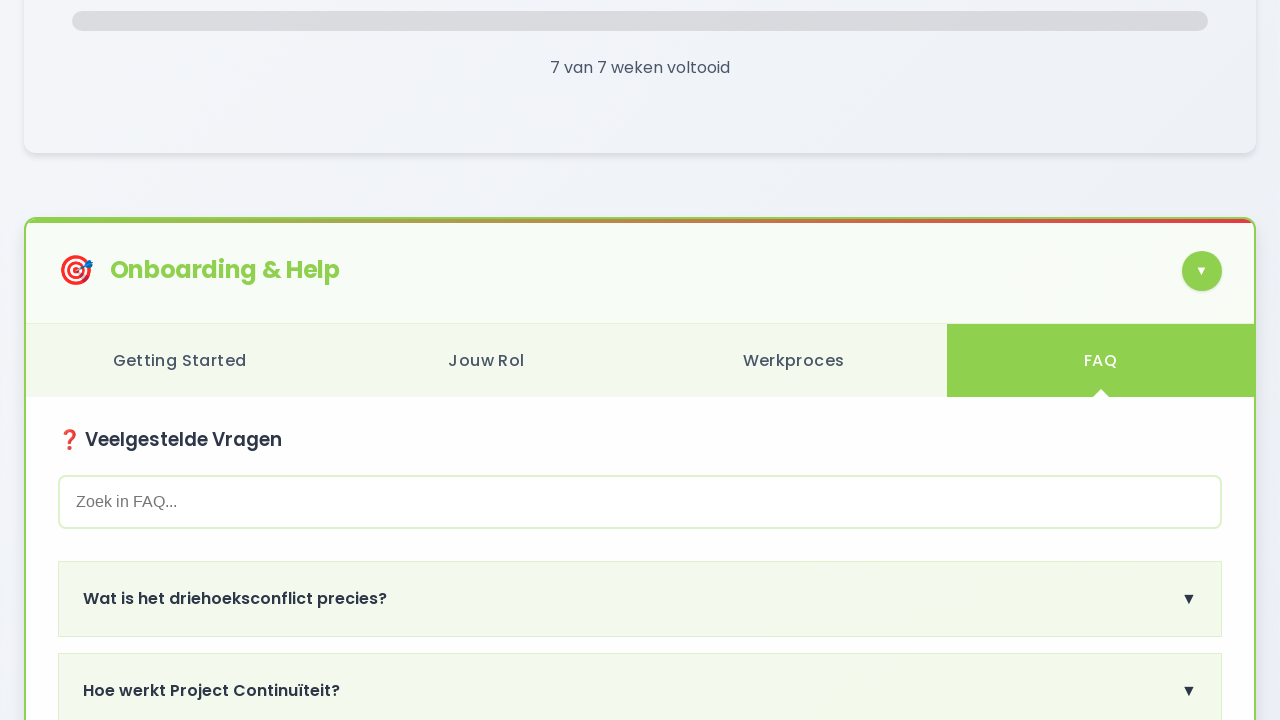